Tests JavaScript alert handling by clicking the first alert button, accepting the alert, and verifying the success message is displayed

Starting URL: https://the-internet.herokuapp.com/javascript_alerts

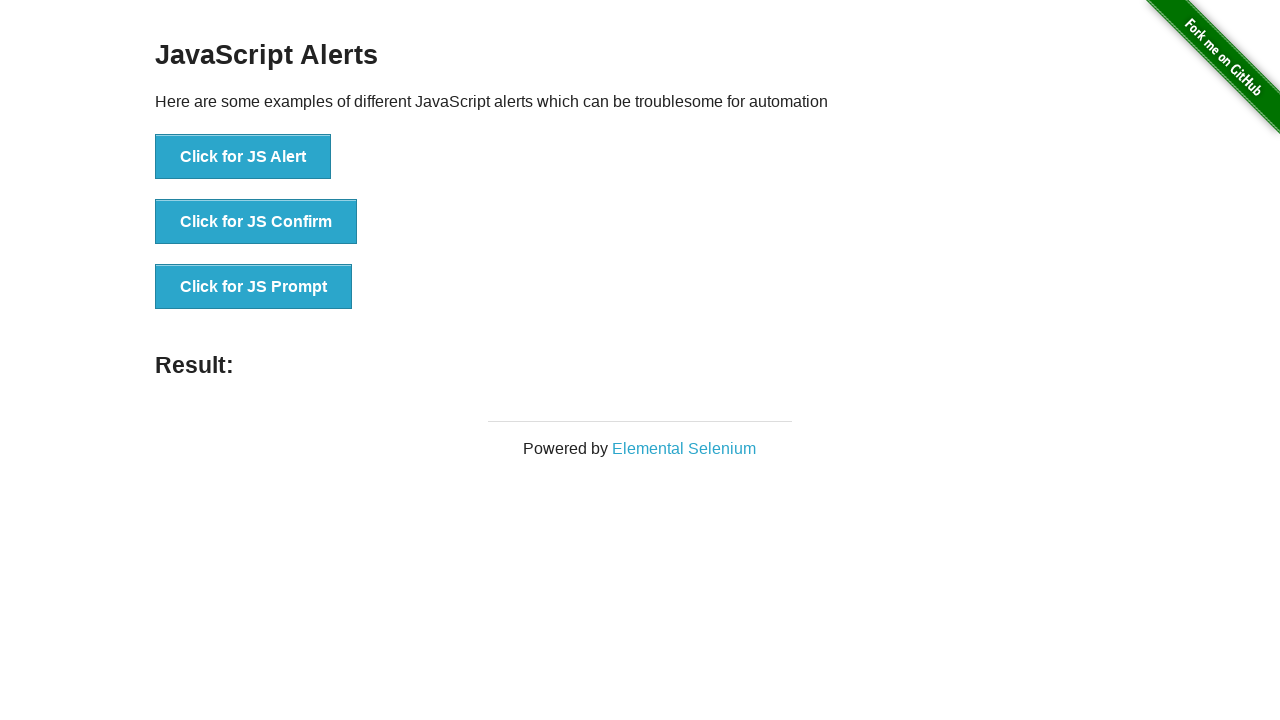

Clicked the 'Click for JS Alert' button to trigger JavaScript alert at (243, 157) on xpath=//*[text()='Click for JS Alert']
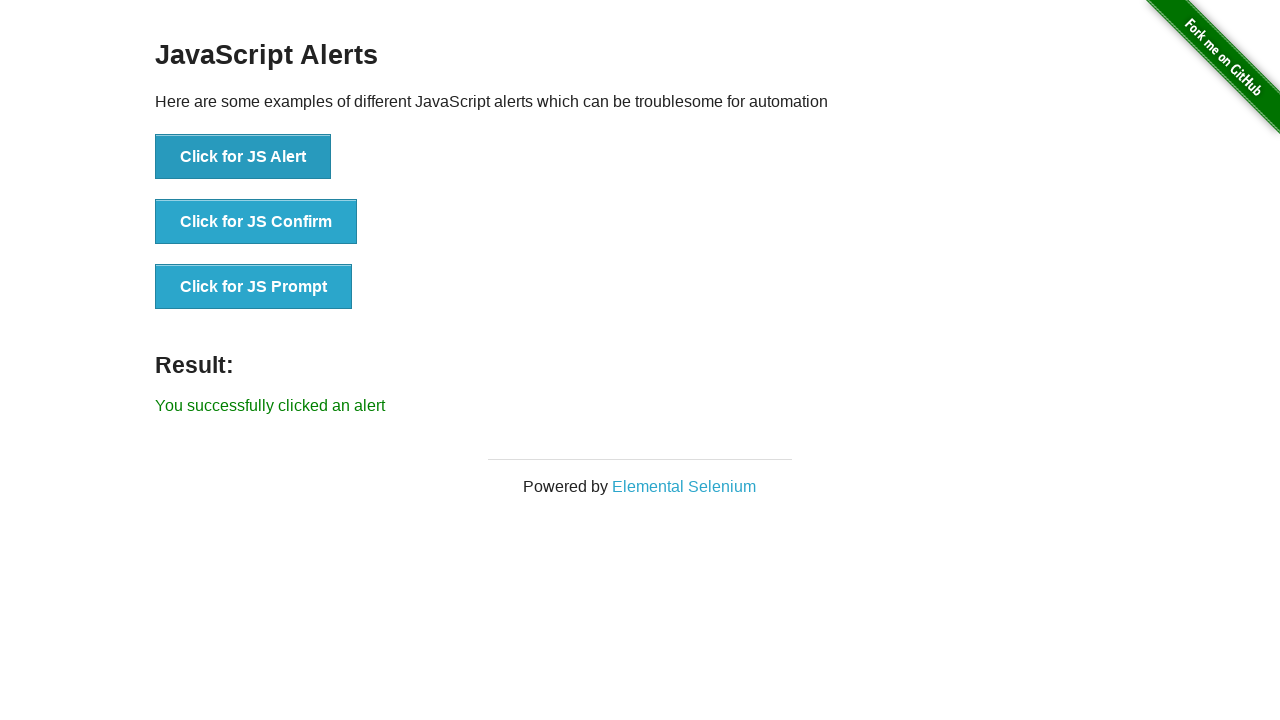

Set up alert dialog handler to accept alerts
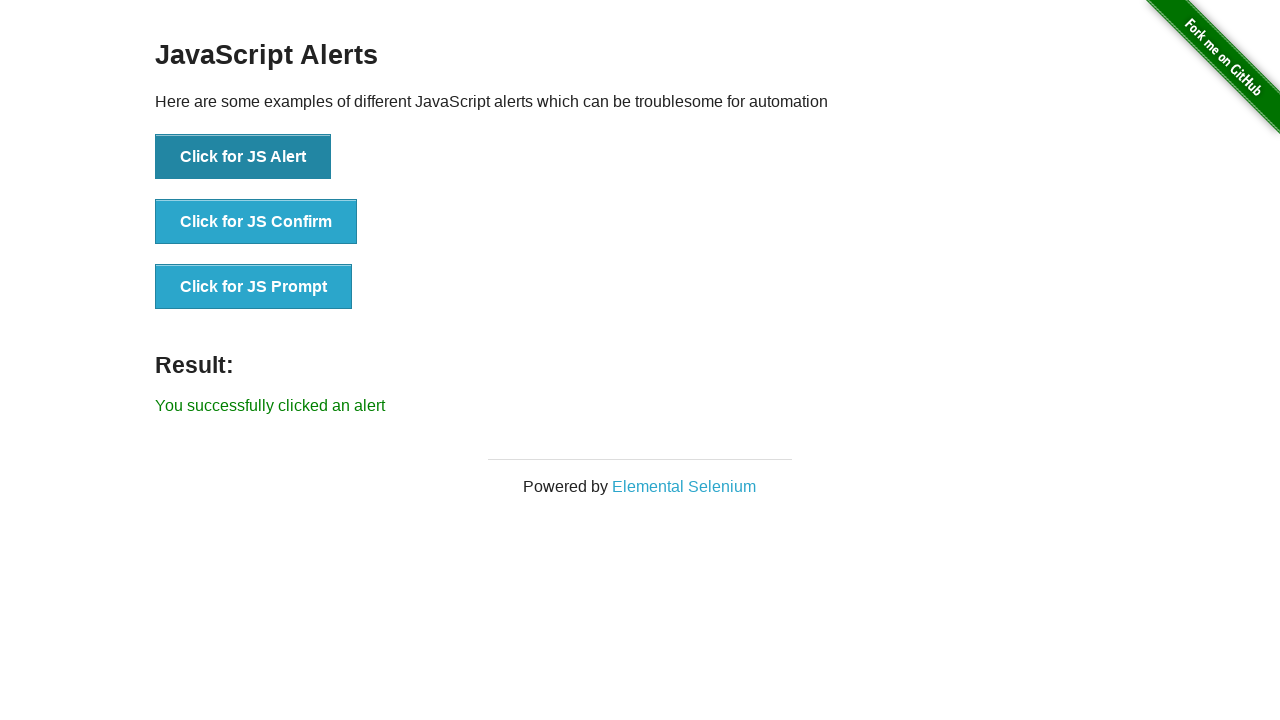

Clicked the 'Click for JS Alert' button again to trigger and accept the alert at (243, 157) on xpath=//*[text()='Click for JS Alert']
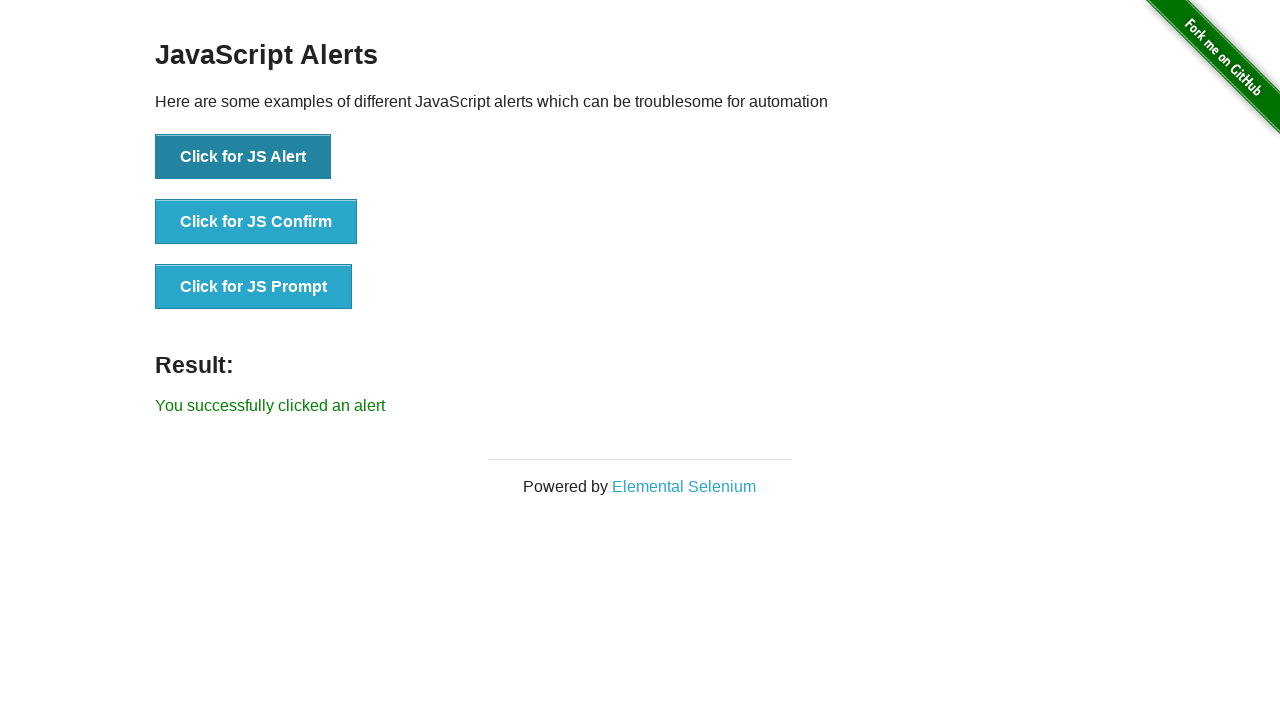

Waited for the result message element to appear
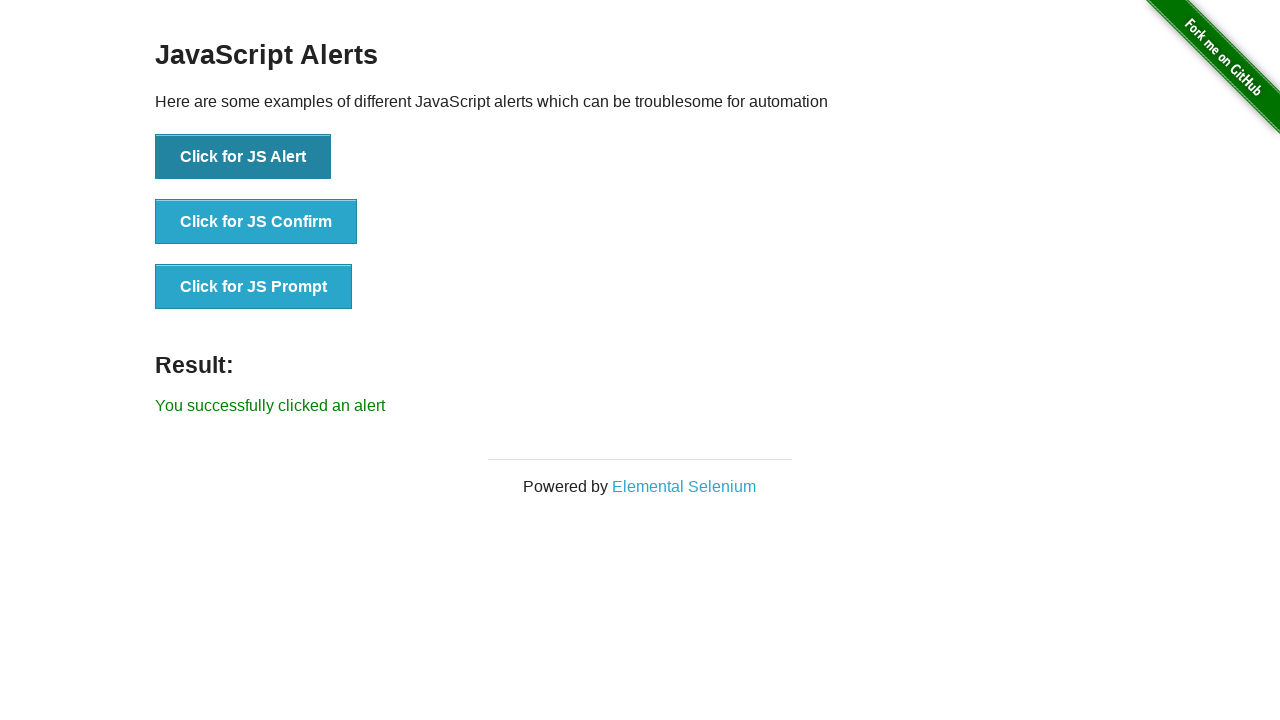

Retrieved the result message text content
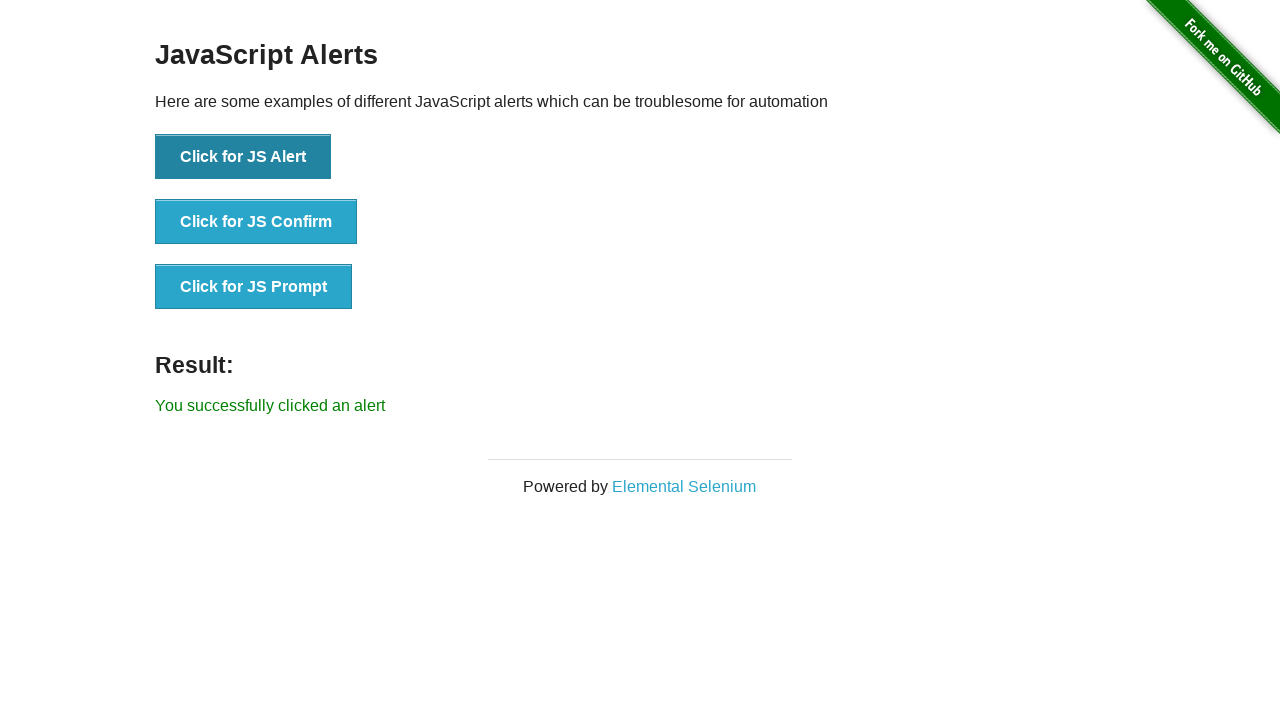

Verified that the success message 'You successfully clicked an alert' is displayed
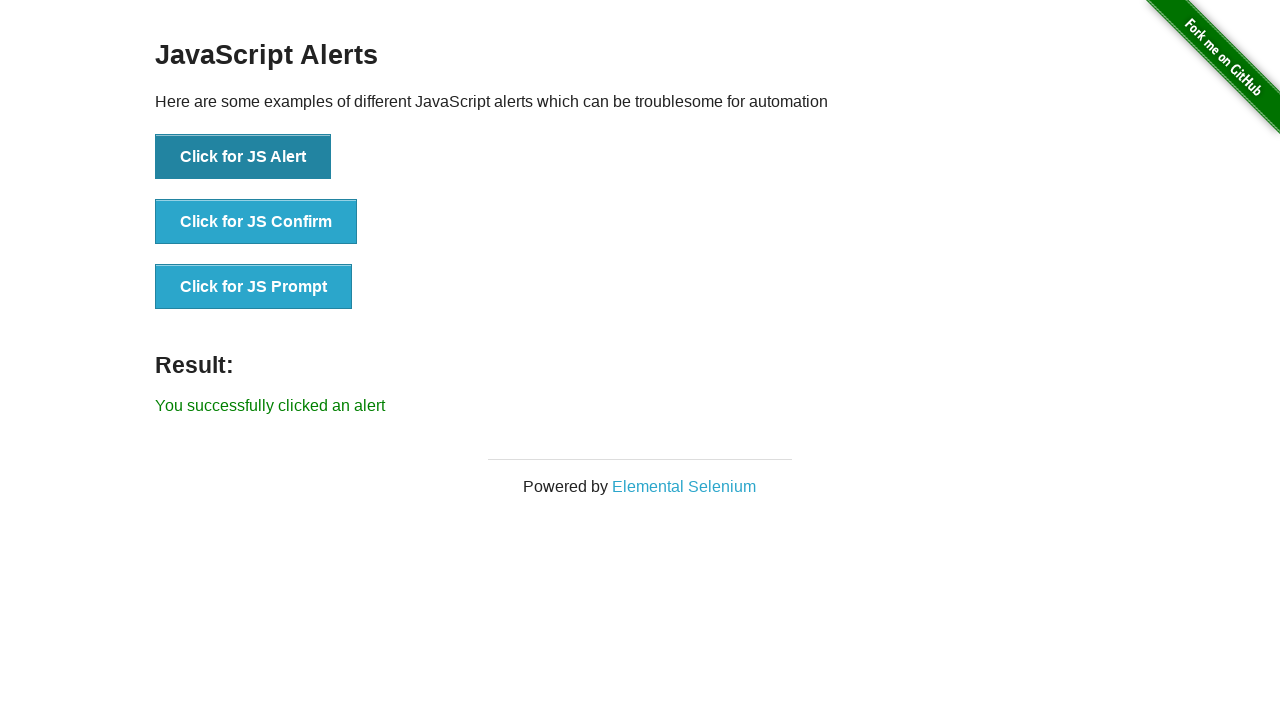

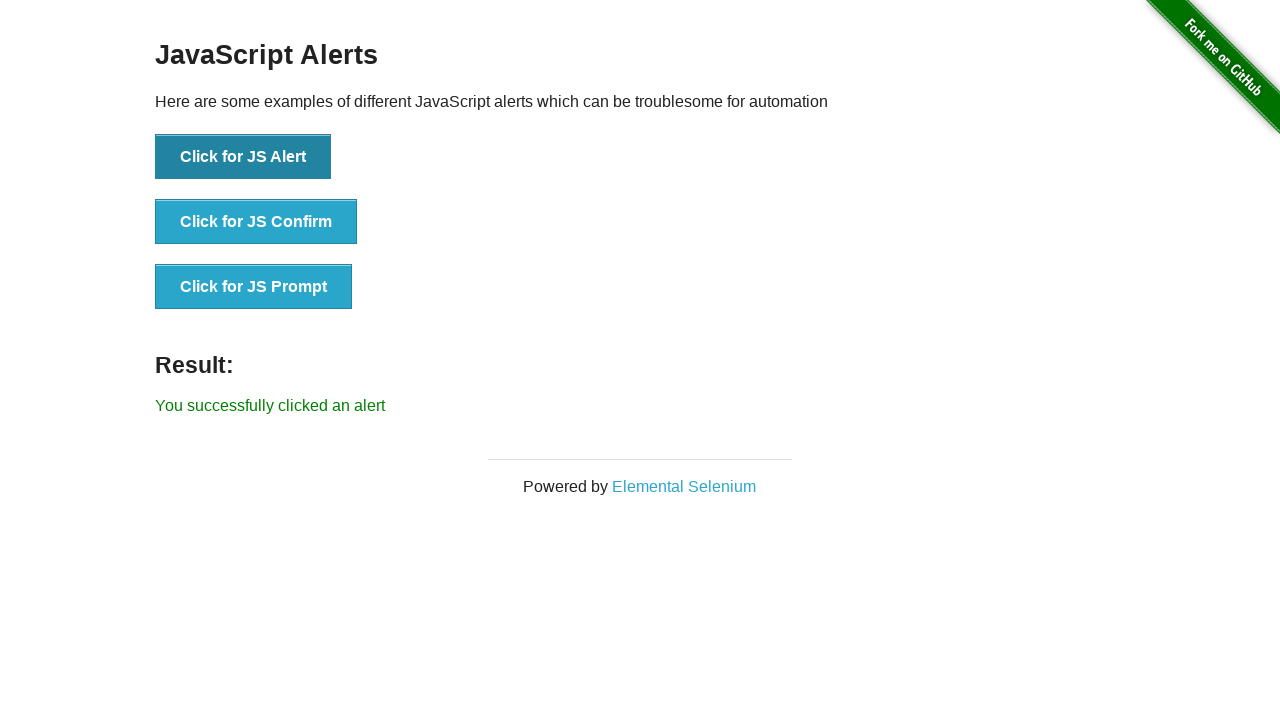